Tests single select dropdown functionality by selecting Python from the language dropdown and submitting the form

Starting URL: https://www.qa-practice.com/elements/select/single_select

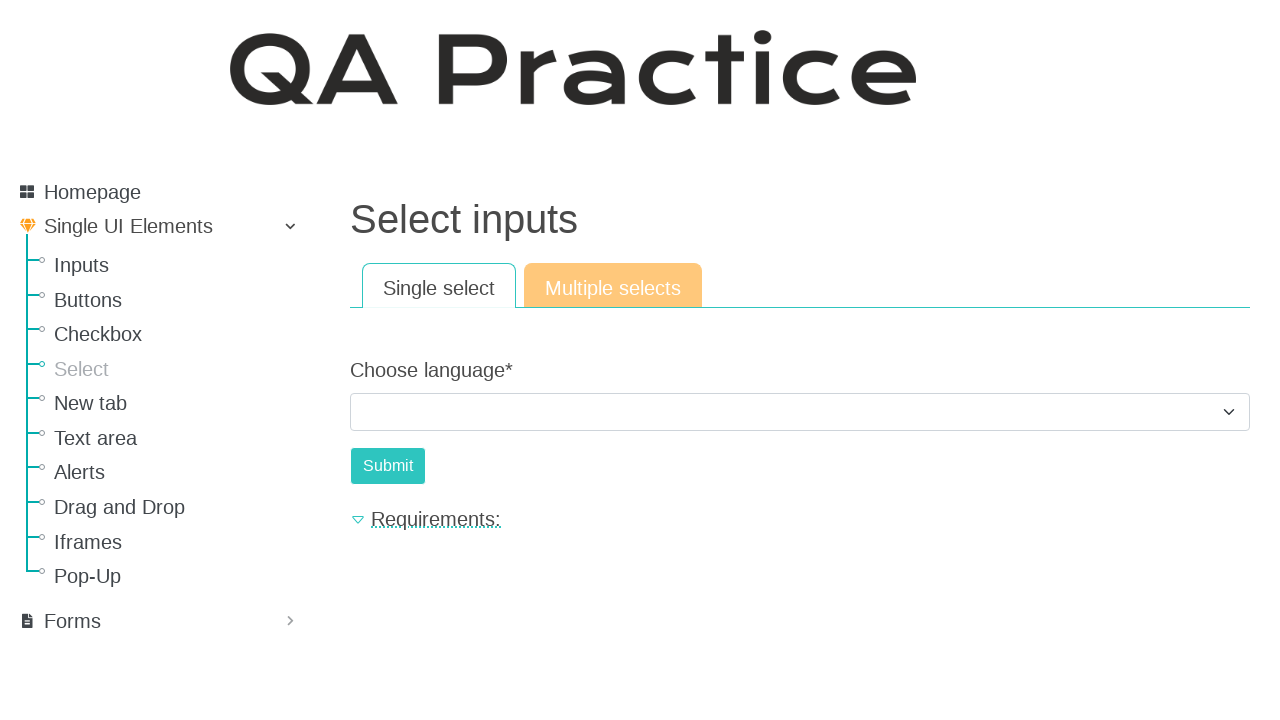

Selected 'Python' from language dropdown on #id_choose_language
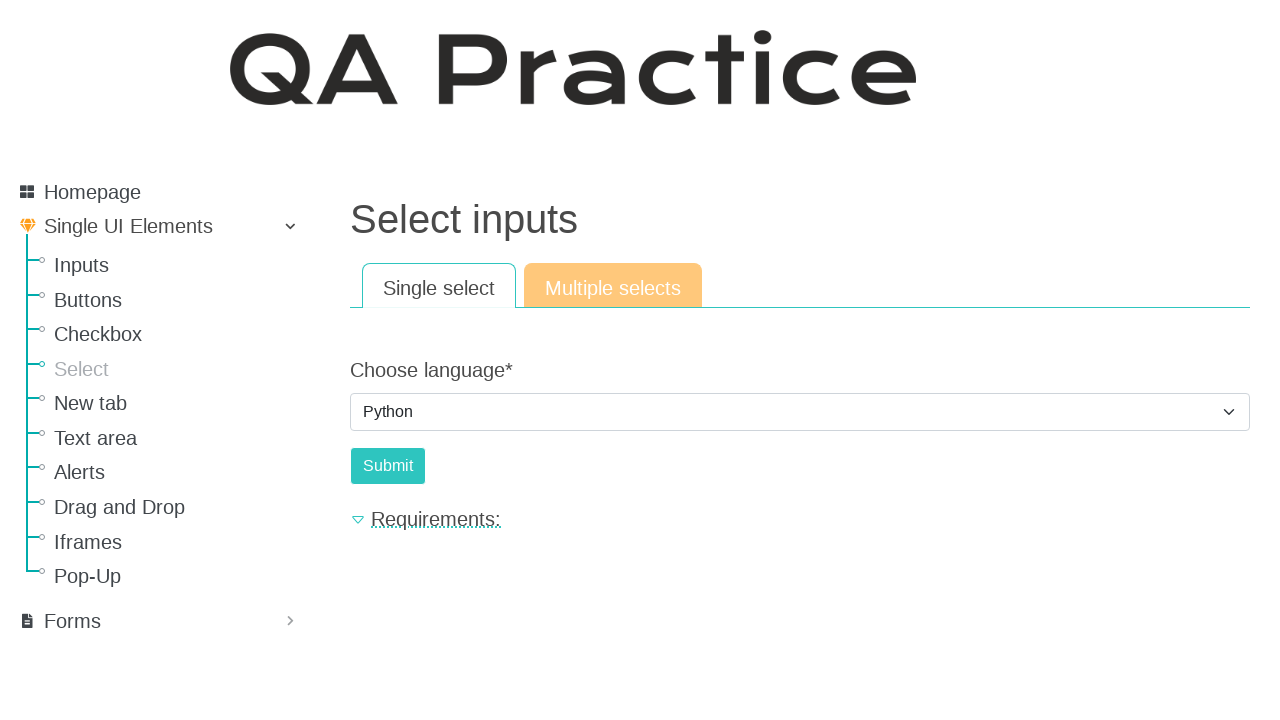

Clicked submit button to submit form at (388, 466) on #submit-id-submit
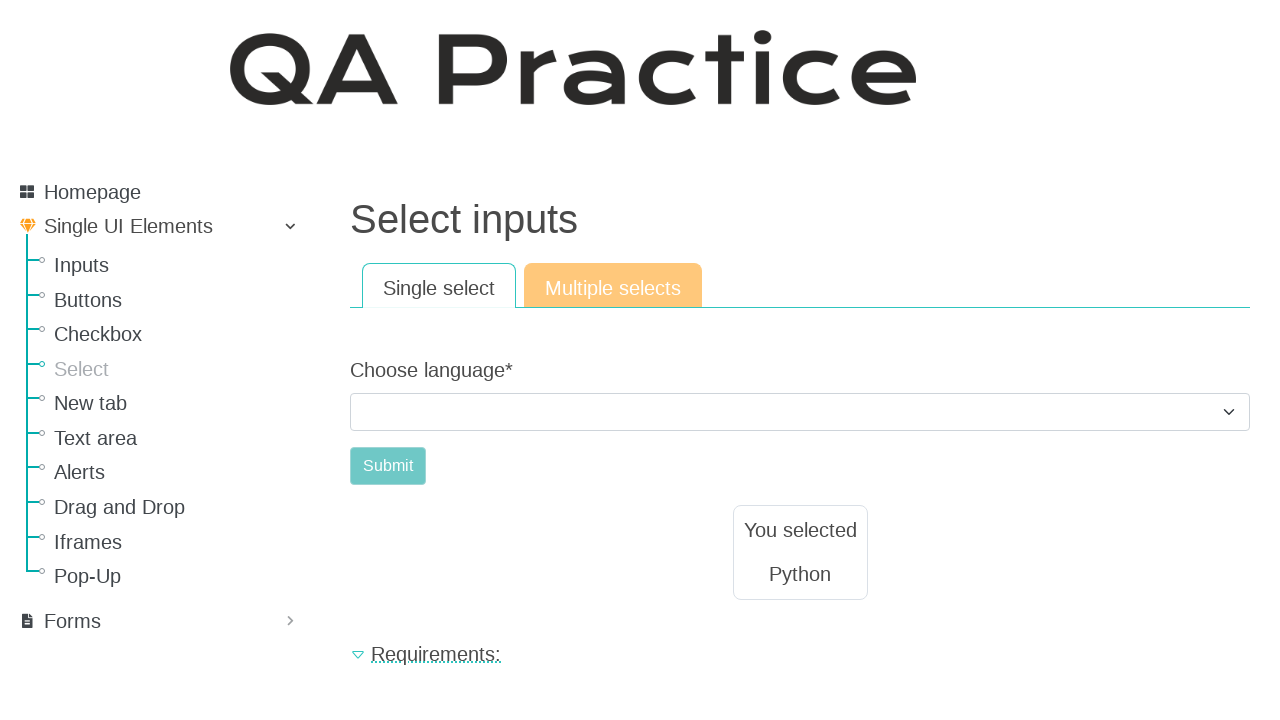

Result text appeared after form submission
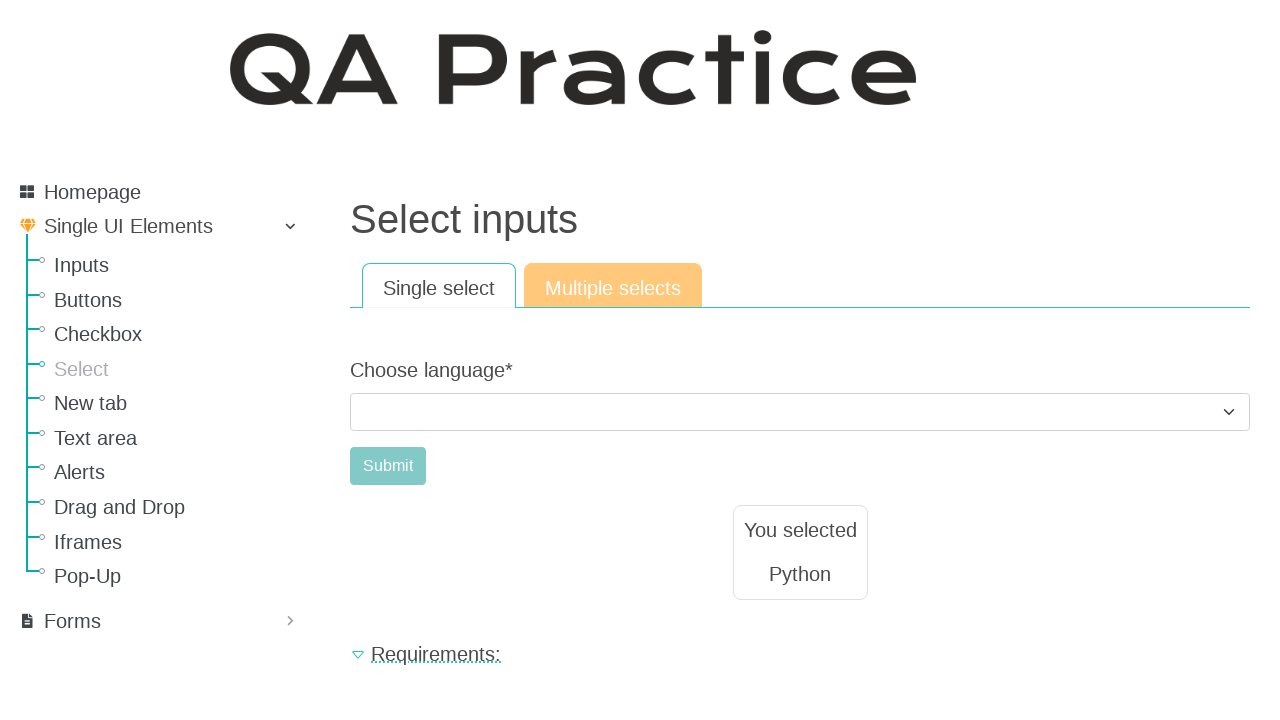

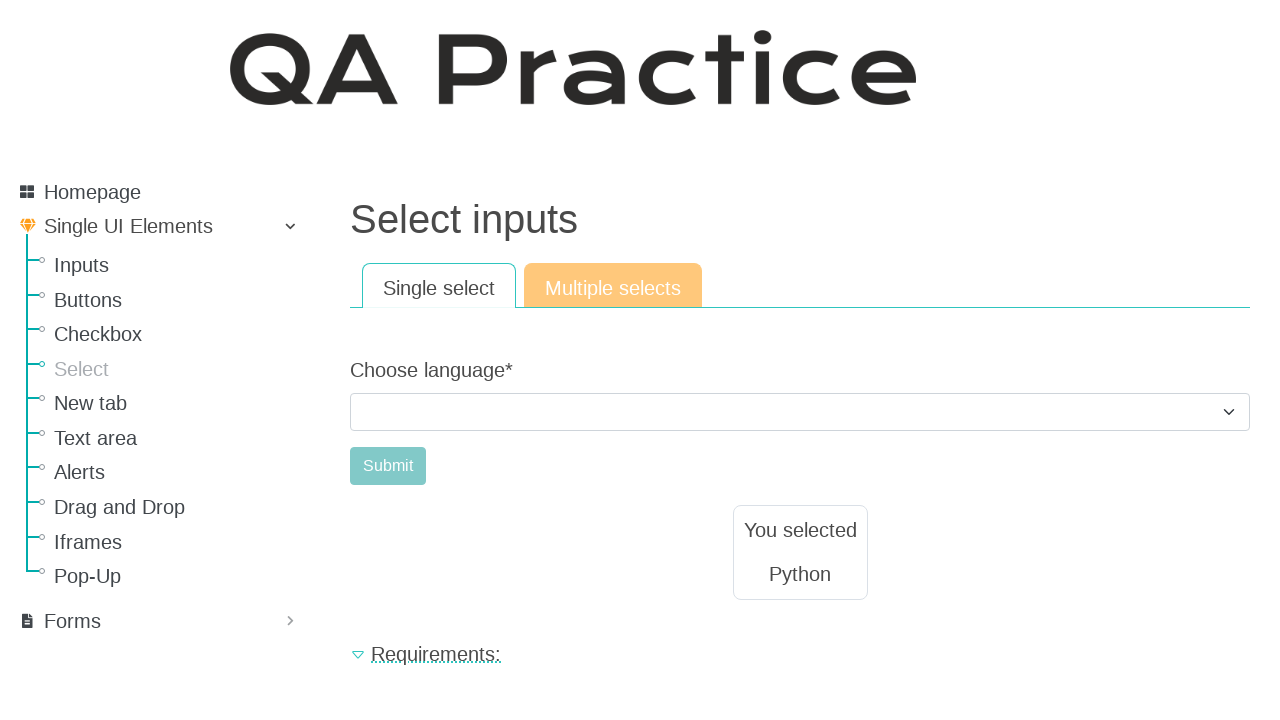